Tests form interactions using label selectors - clicks a checkbox, selects a radio button for "Student", and selects "Female" from a gender dropdown

Starting URL: https://rahulshettyacademy.com/angularpractice/

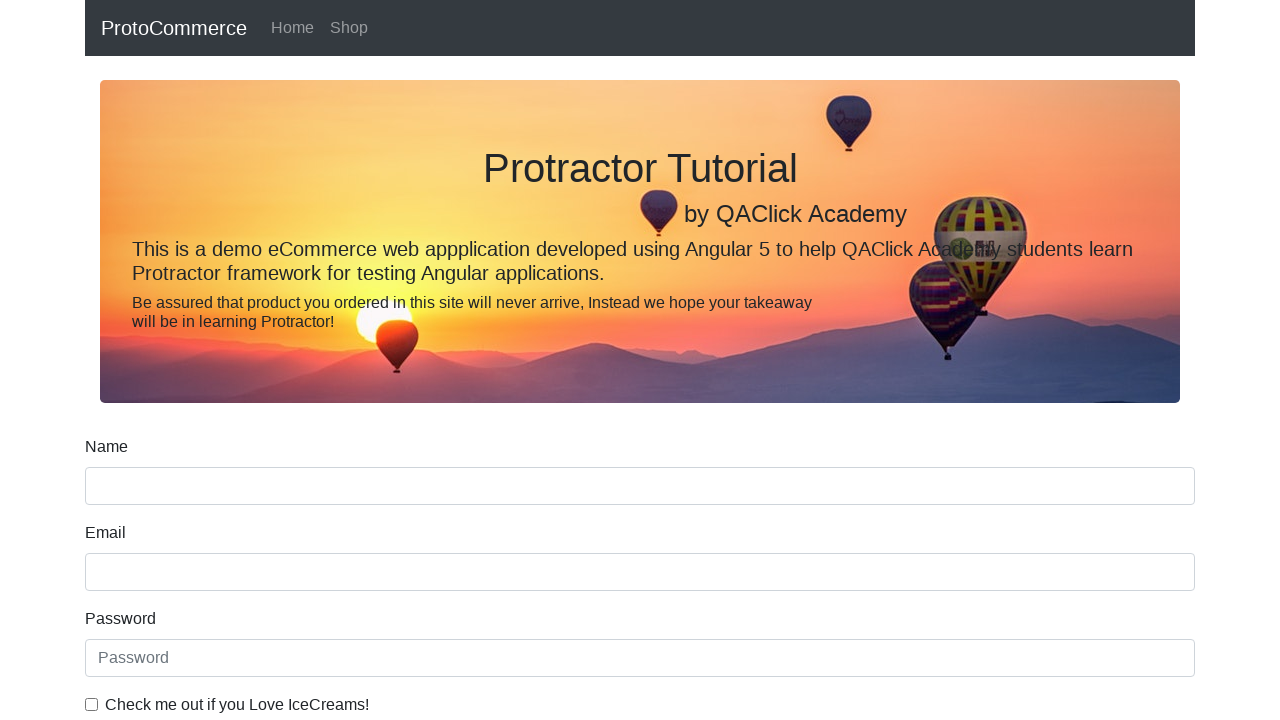

Located 'Check me out' checkbox using label selector
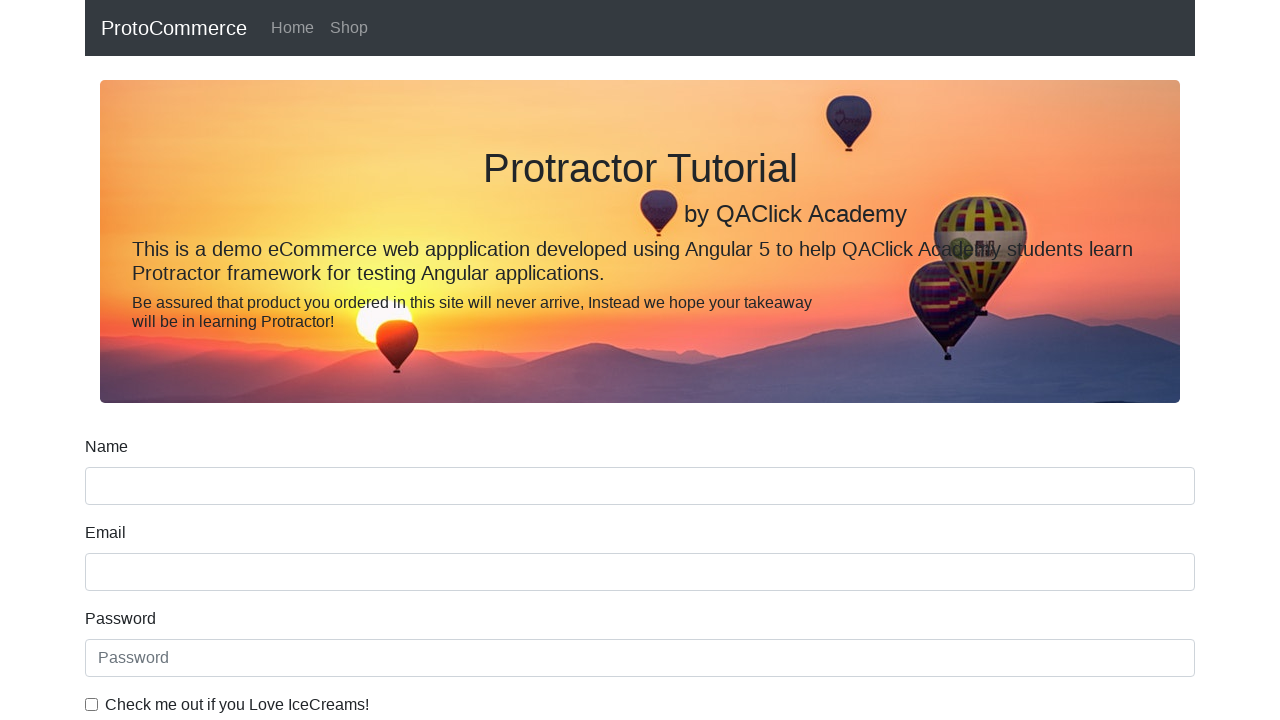

Clicked 'Check me out' checkbox at (92, 704) on internal:label="Check me out"i
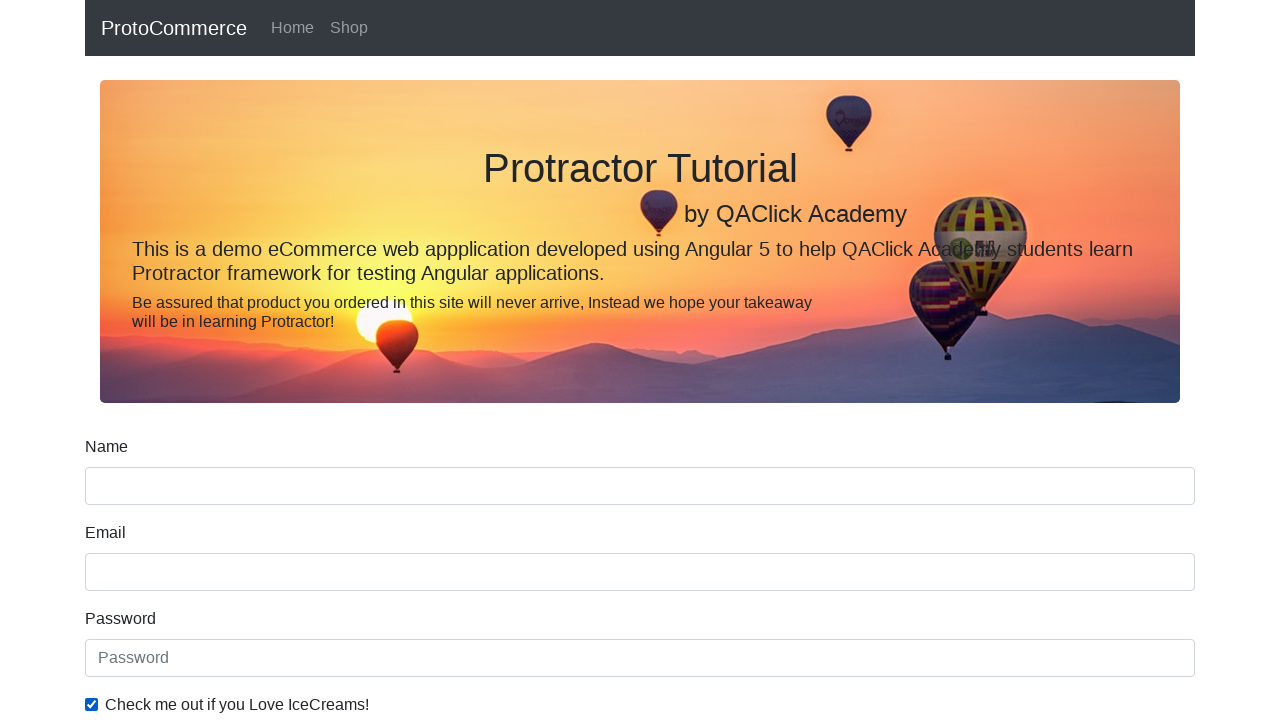

Located 'Student' radio button using label selector
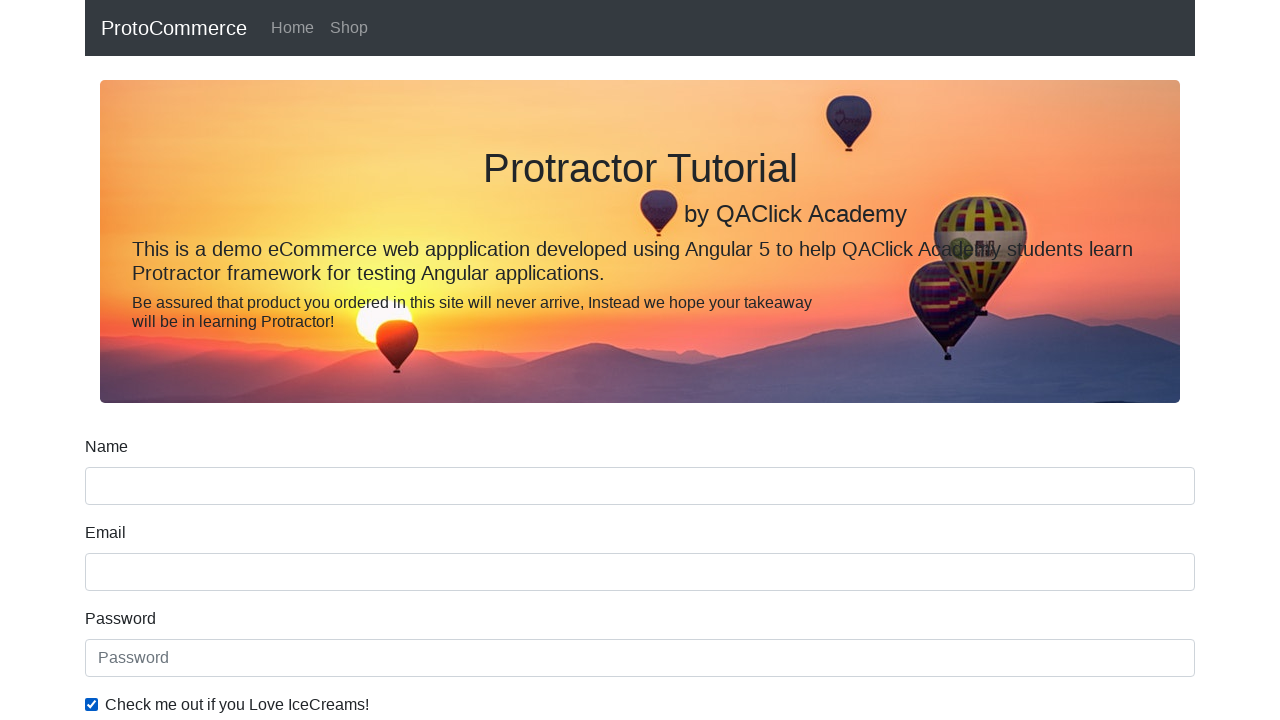

Selected 'Student' radio button at (238, 360) on internal:label="Student"i
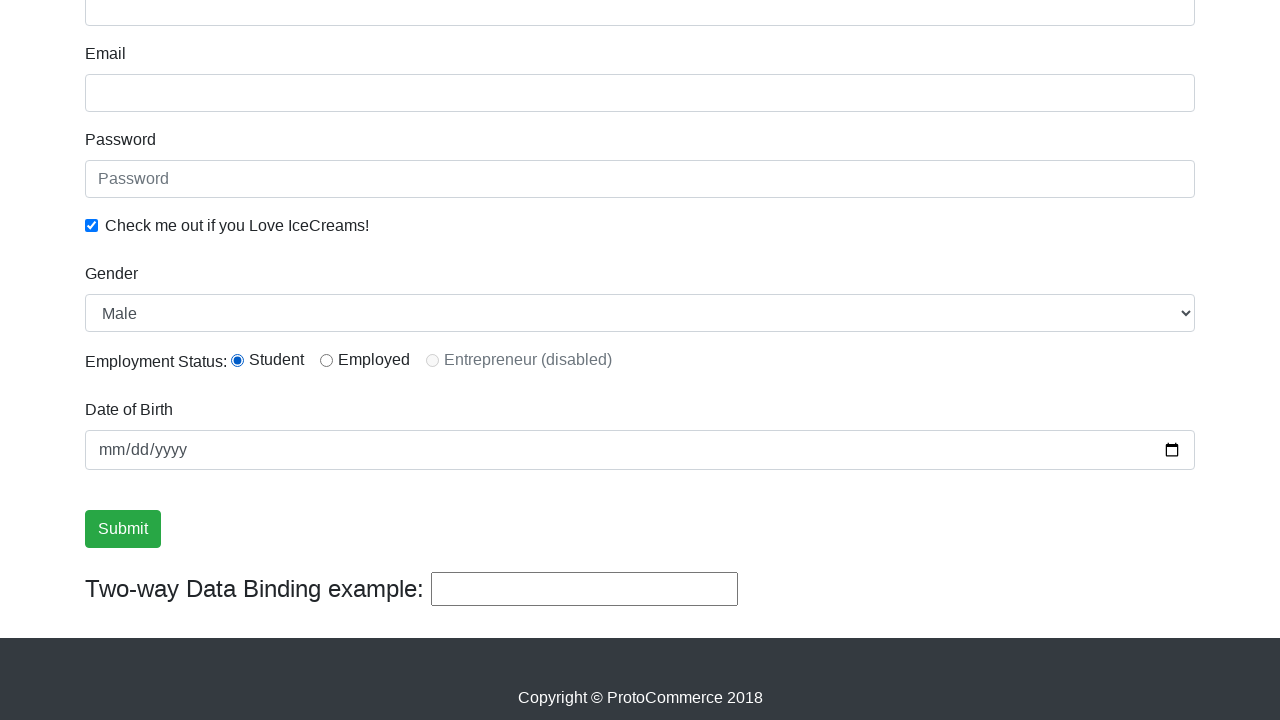

Located Gender dropdown using label selector
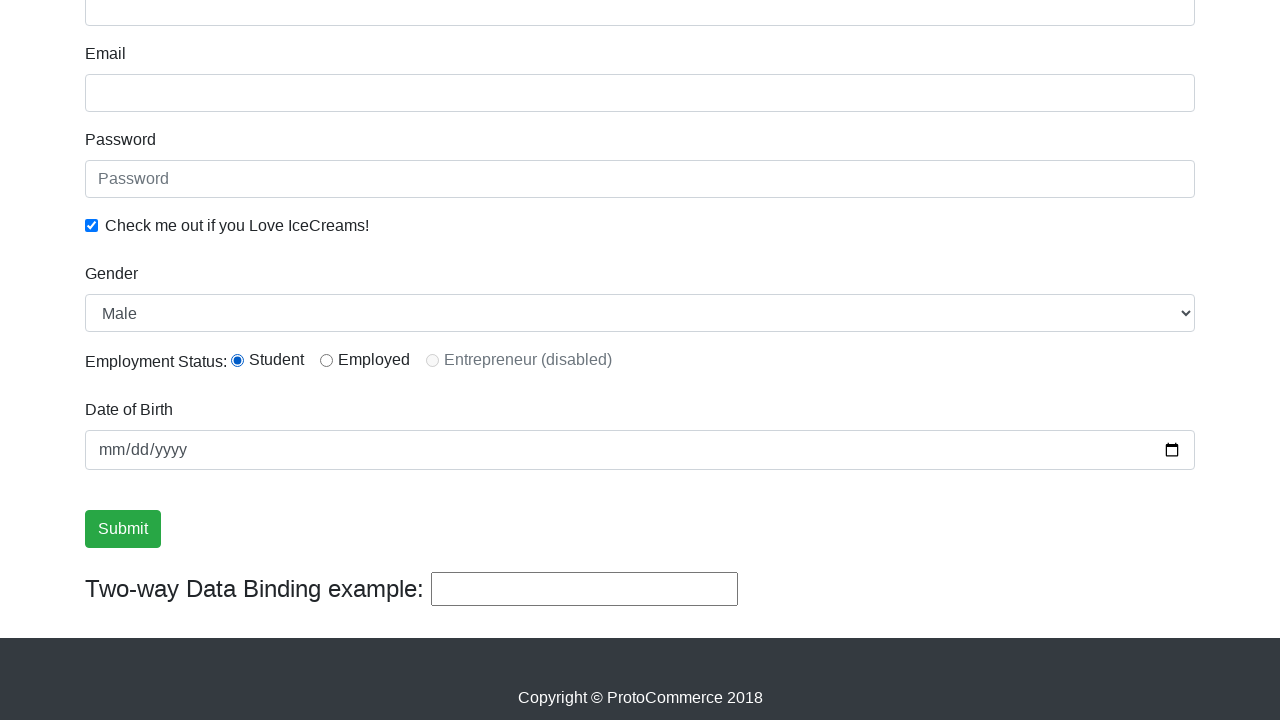

Selected 'Female' from Gender dropdown on internal:label="Gender"i
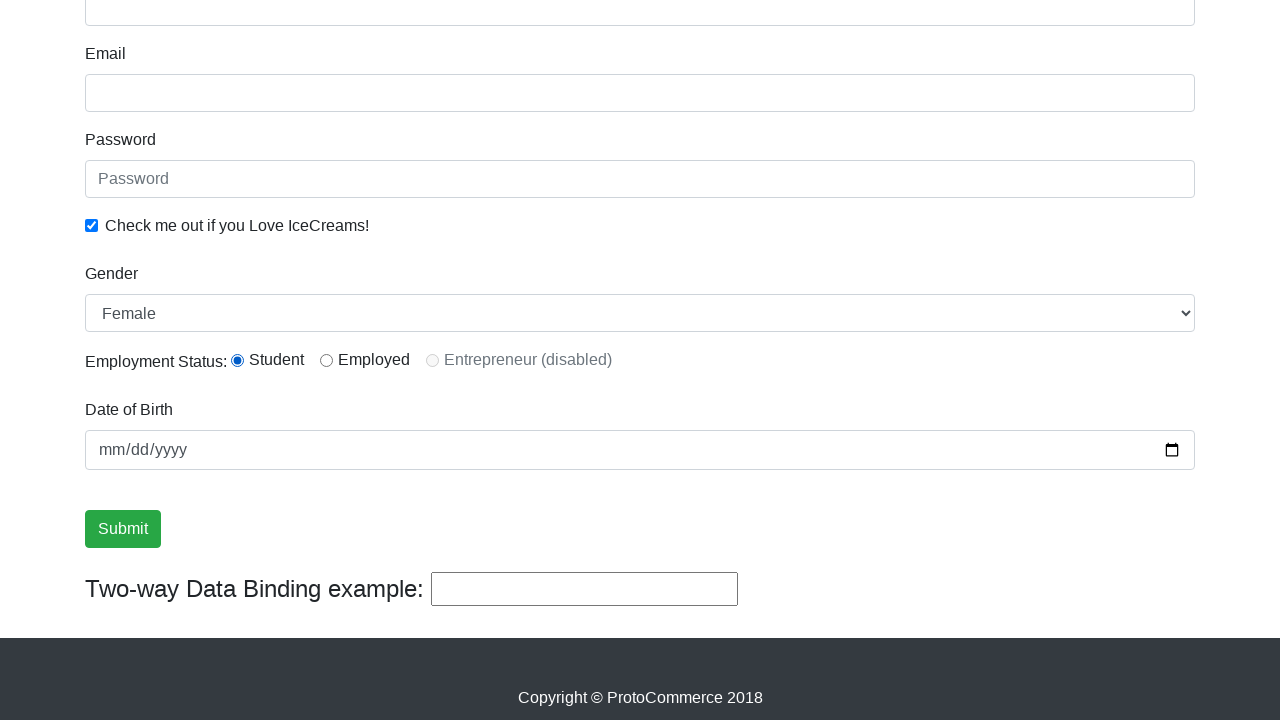

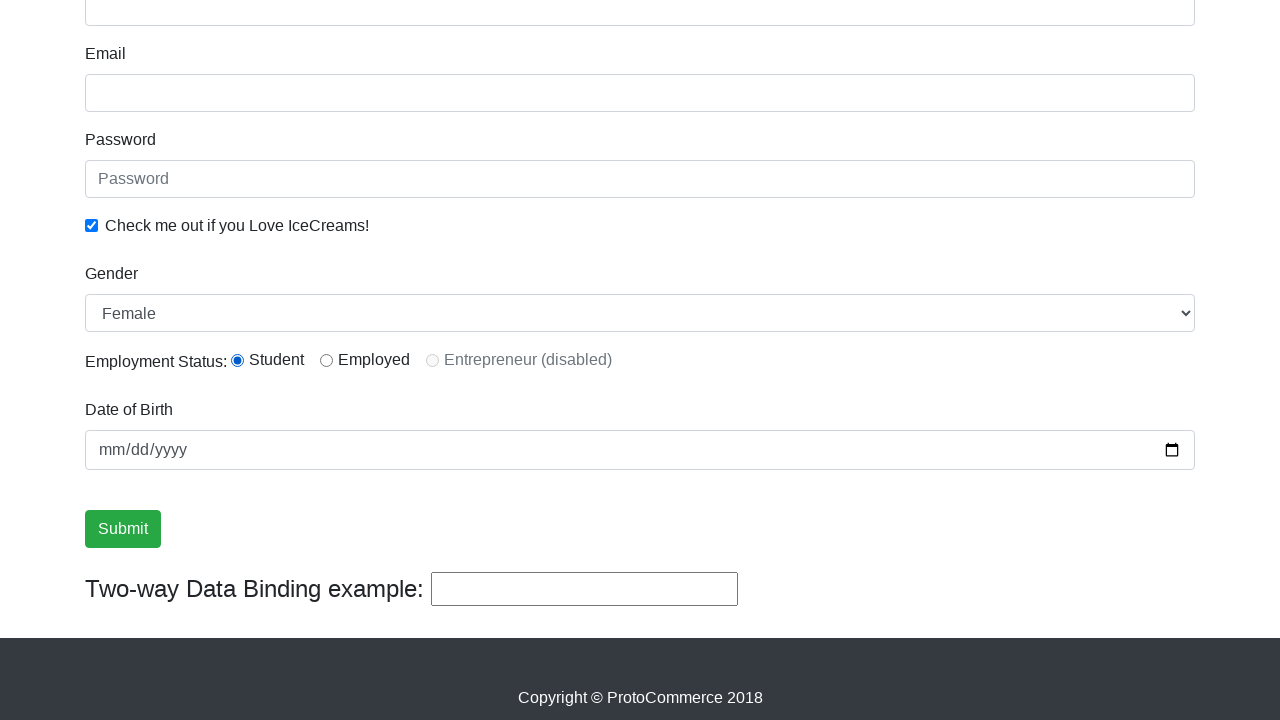